Tests handling multiple windows opening concurrently by clicking a button that opens multiple pages and iterating through all opened pages

Starting URL: https://leafground.com/window.xhtml

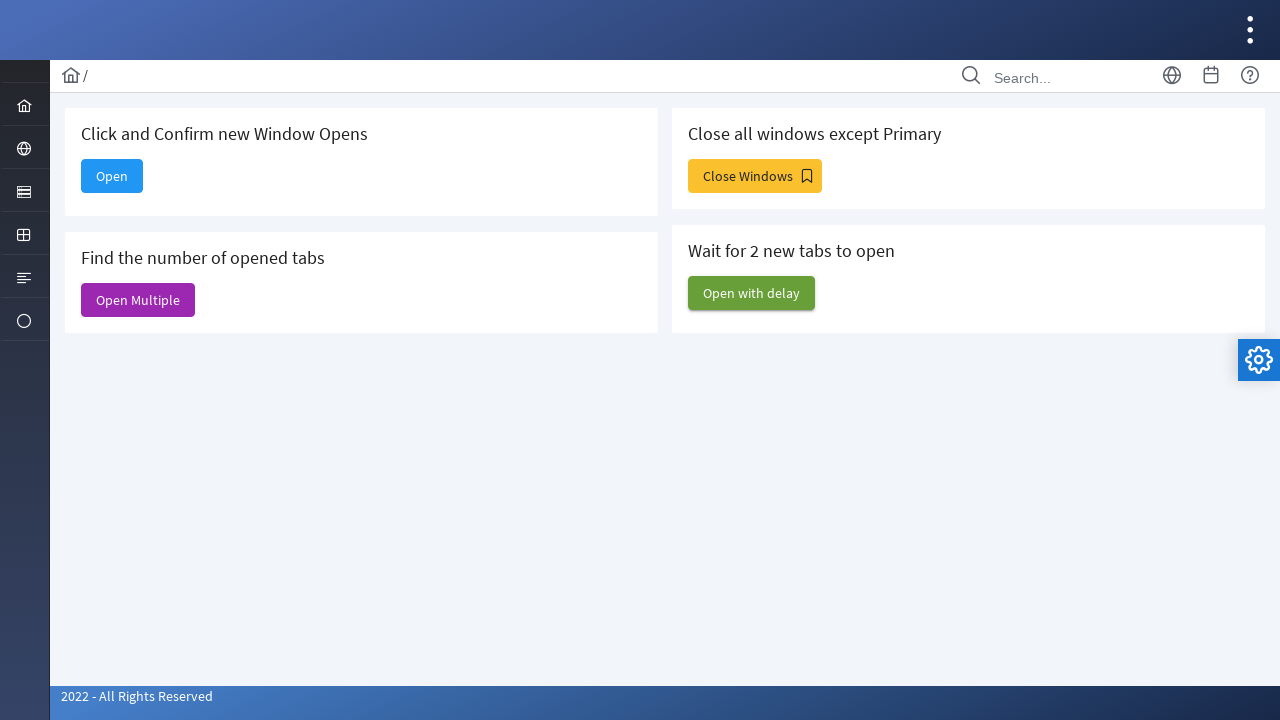

Clicked 'Open Multiple' button to open multiple windows concurrently at (138, 300) on internal:text="Open Multiple"s
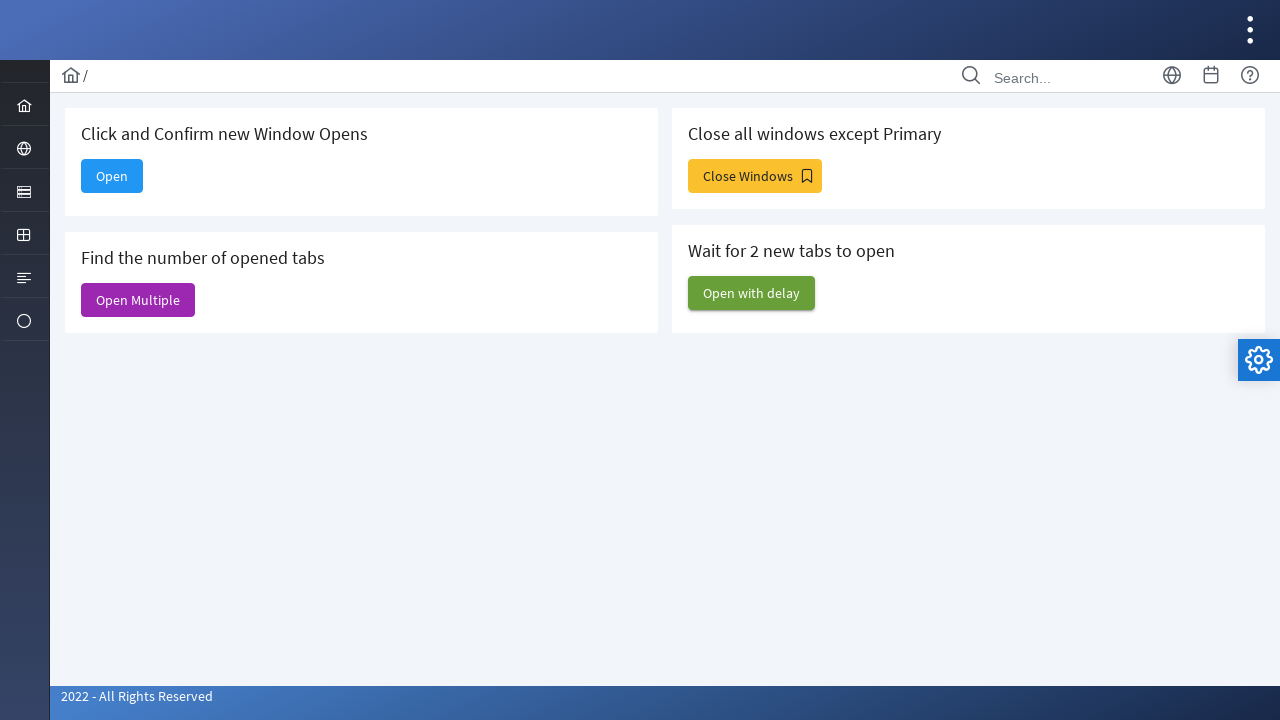

Waited for main page to reach domcontentloaded state
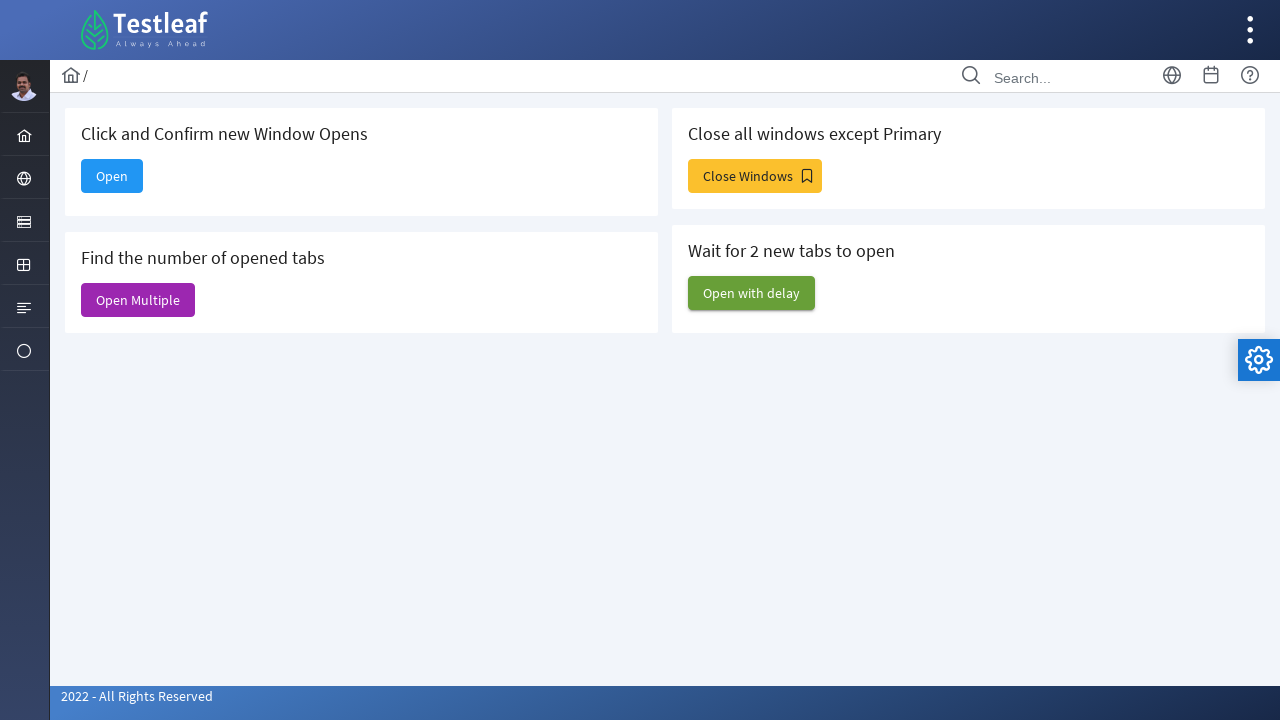

Retrieved all 6 open pages from context
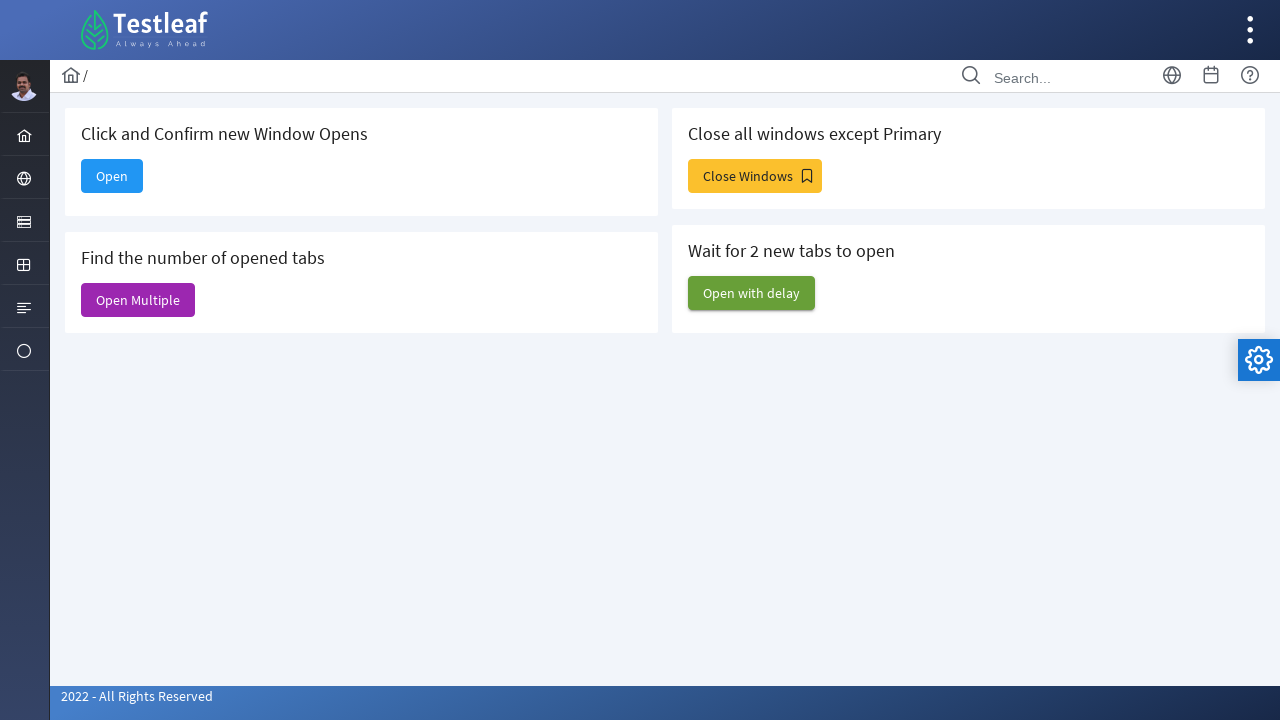

Waited for opened page to reach domcontentloaded state
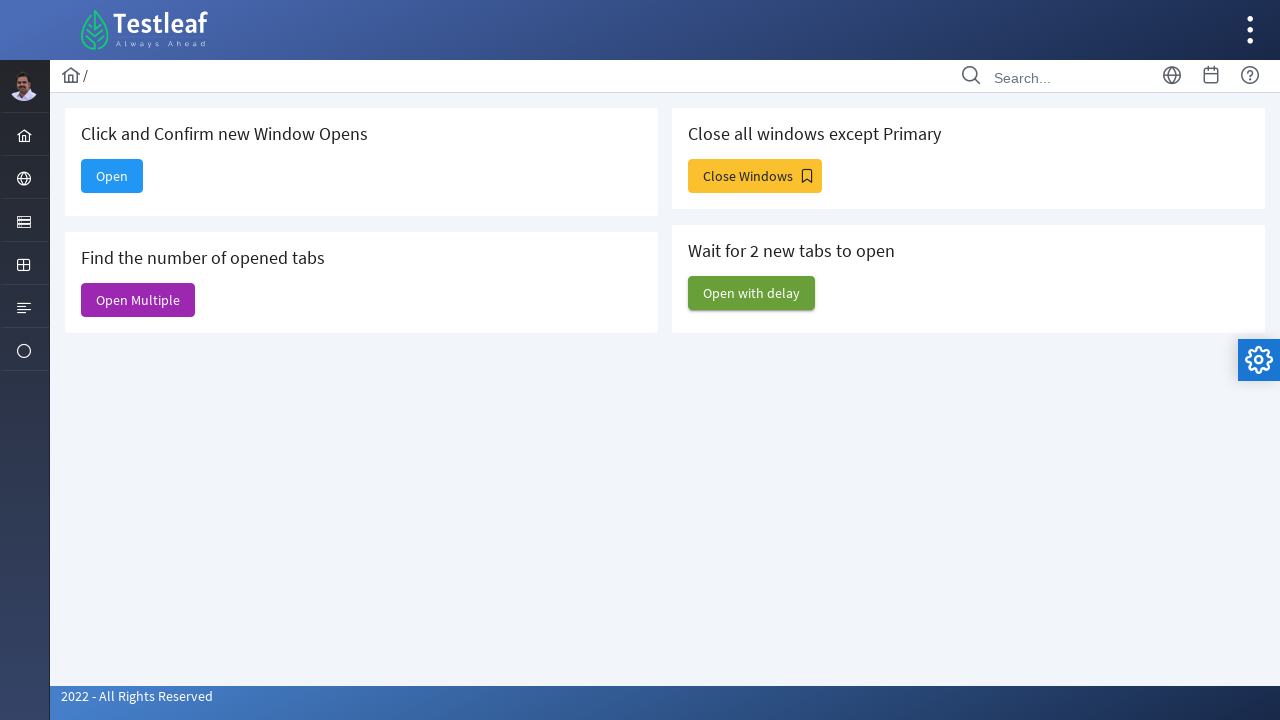

Waited for opened page to reach domcontentloaded state
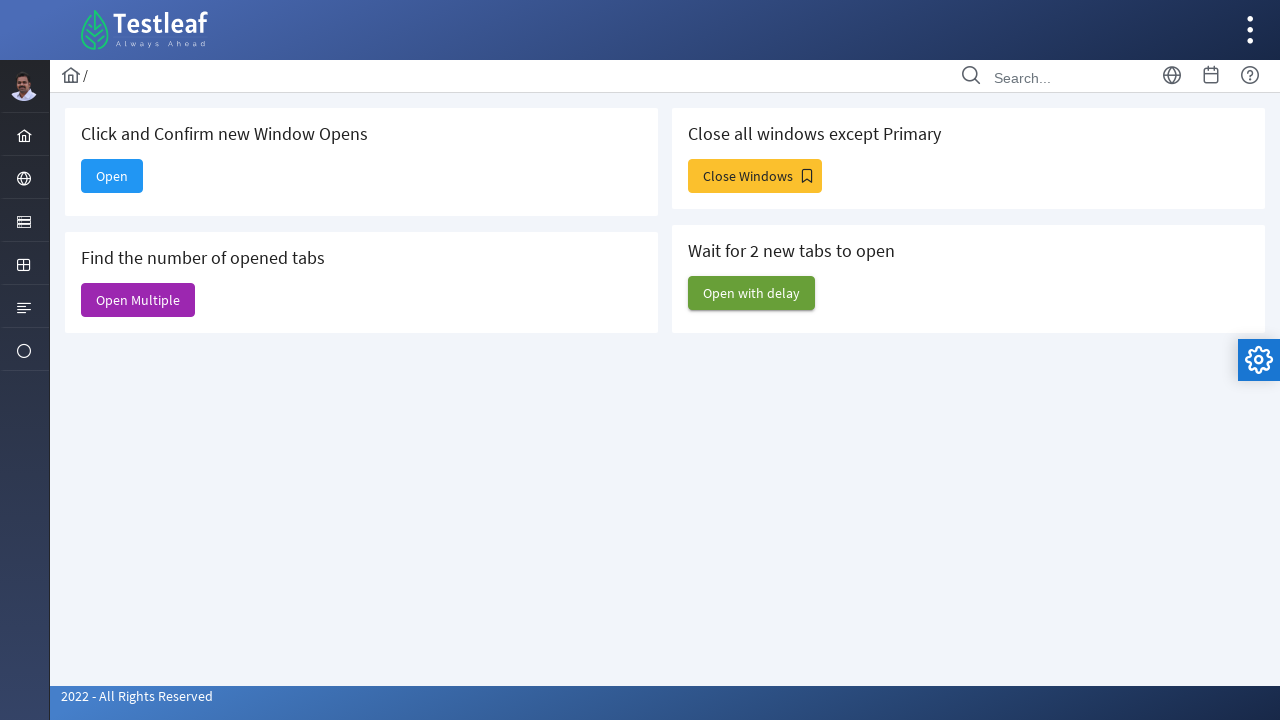

Waited for opened page to reach domcontentloaded state
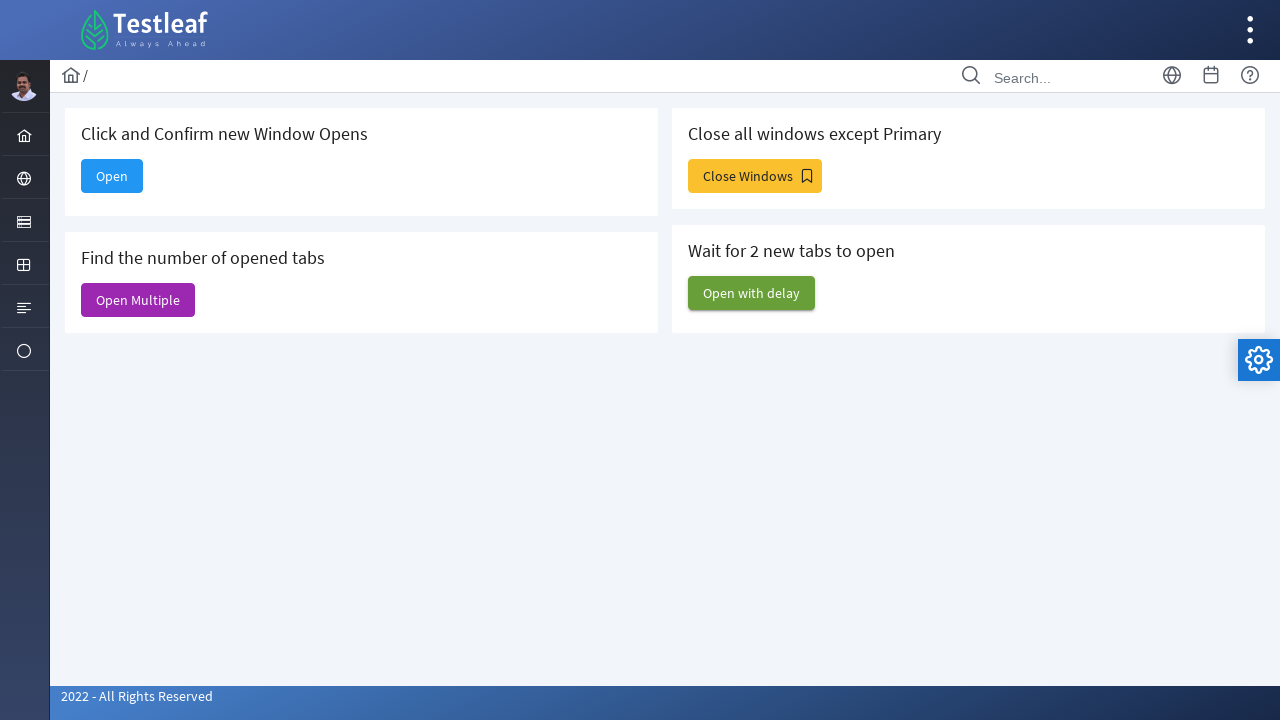

Waited for opened page to reach domcontentloaded state
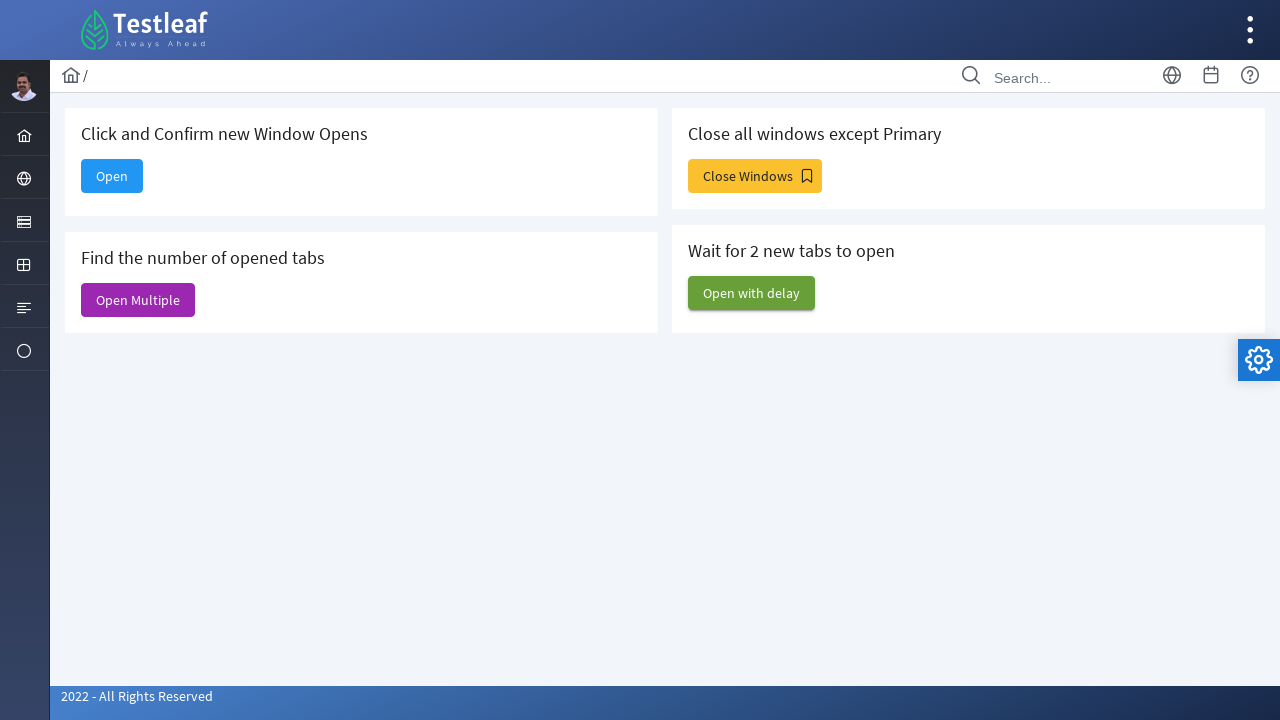

Waited for opened page to reach domcontentloaded state
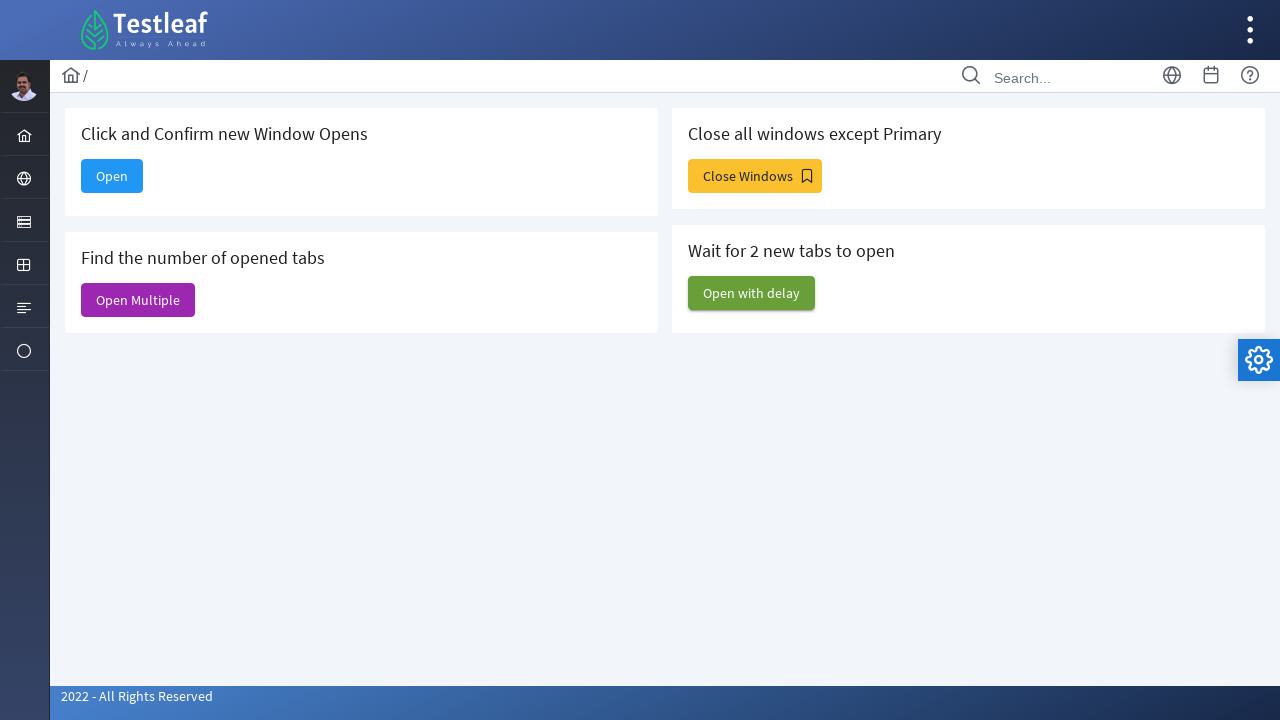

Waited for opened page to reach domcontentloaded state
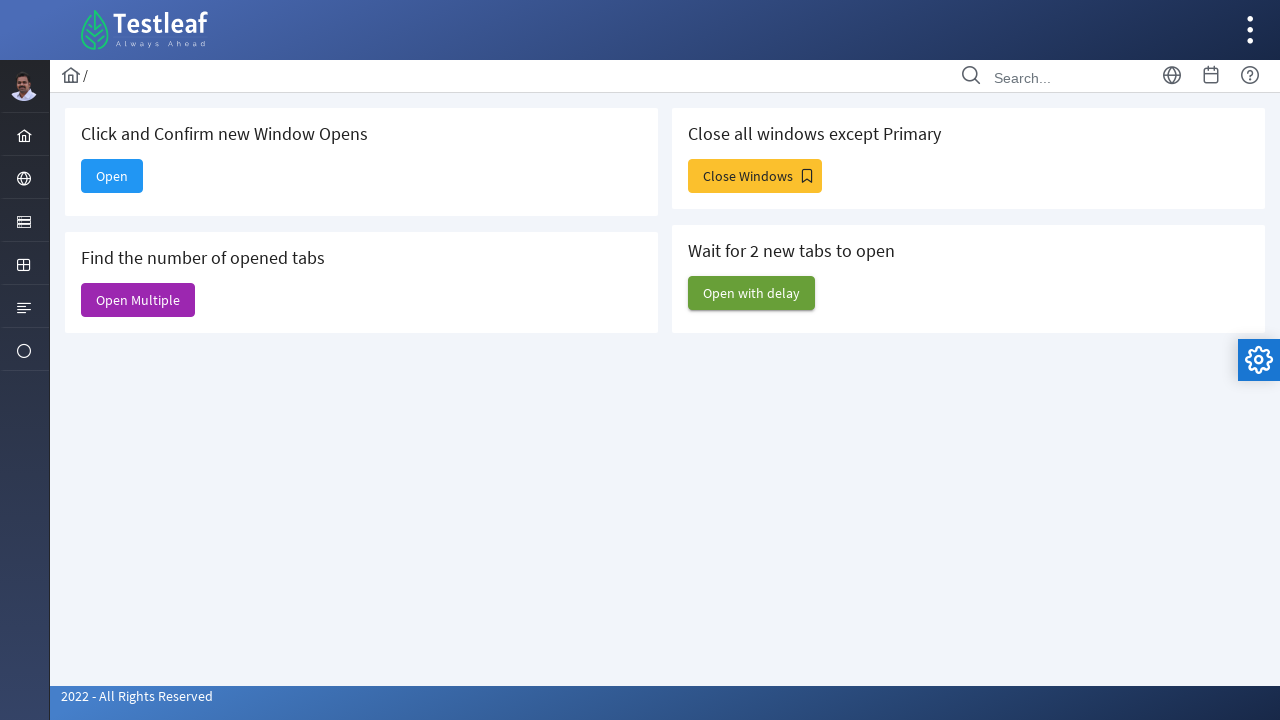

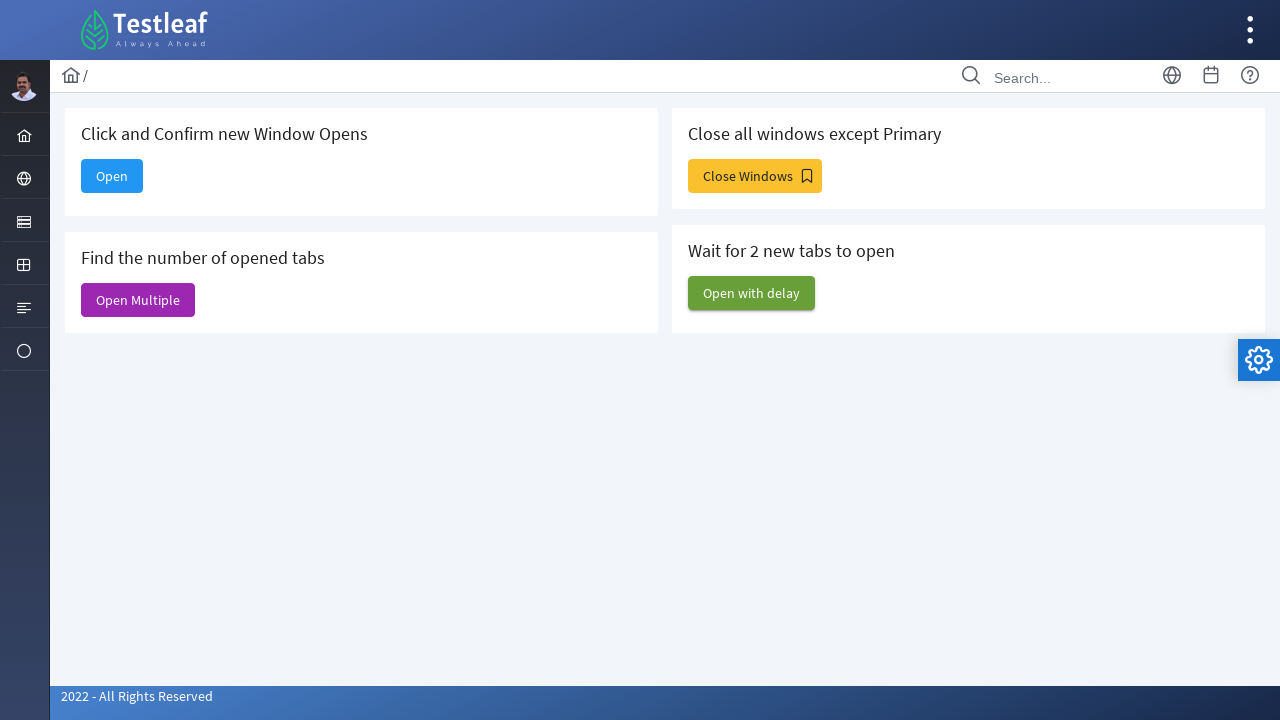